Clicks on the expand button for Fashion section

Starting URL: https://forum.onliner.by/

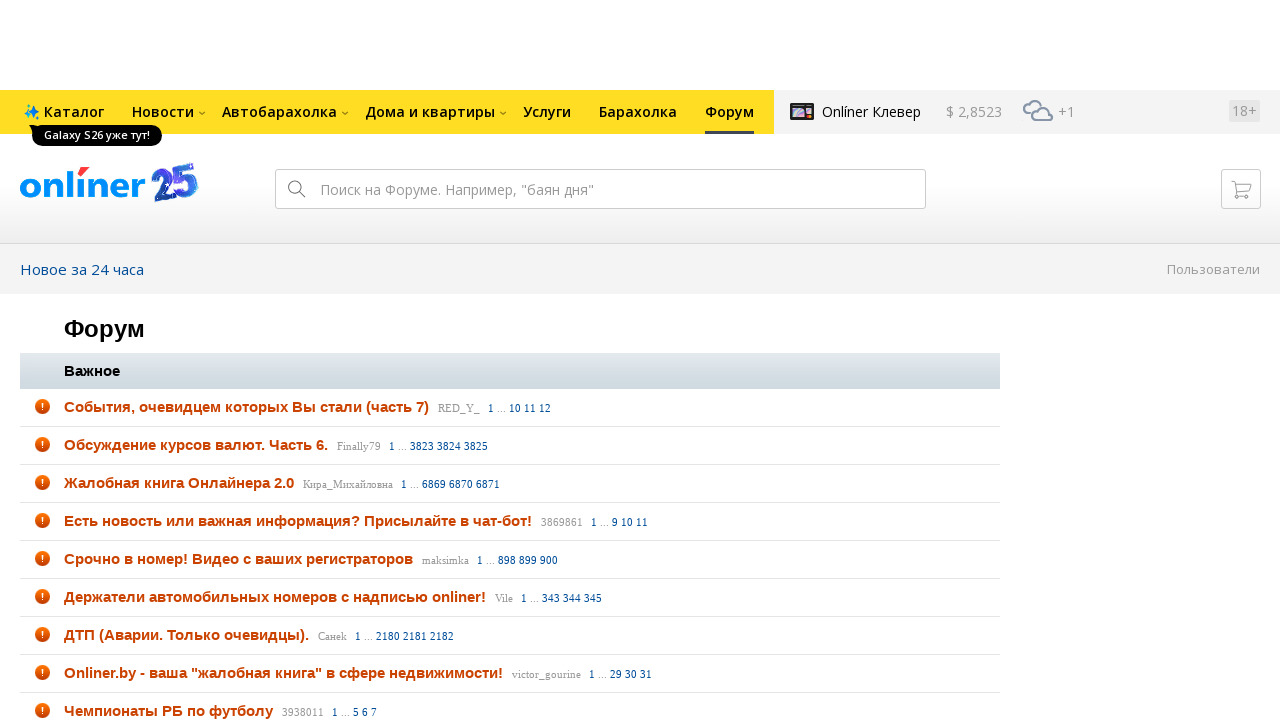

Clicked expand button for Fashion section at (364, 361) on a#fid322 i.i-pls
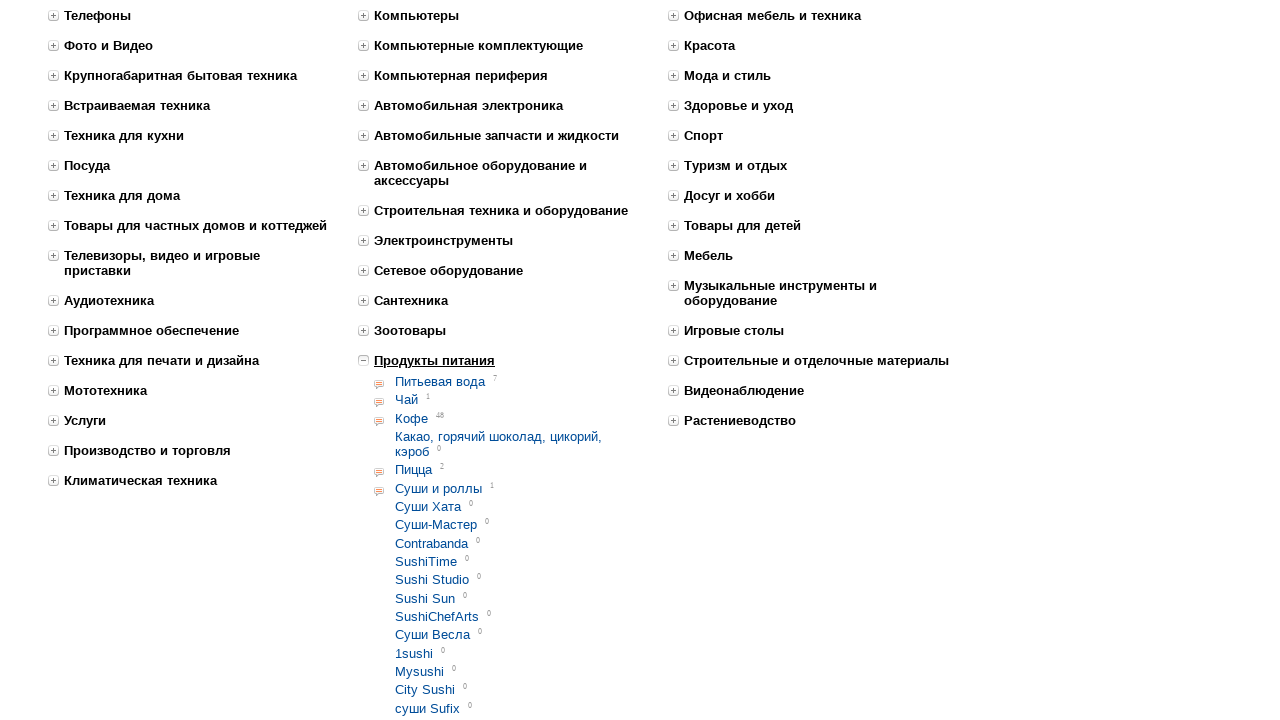

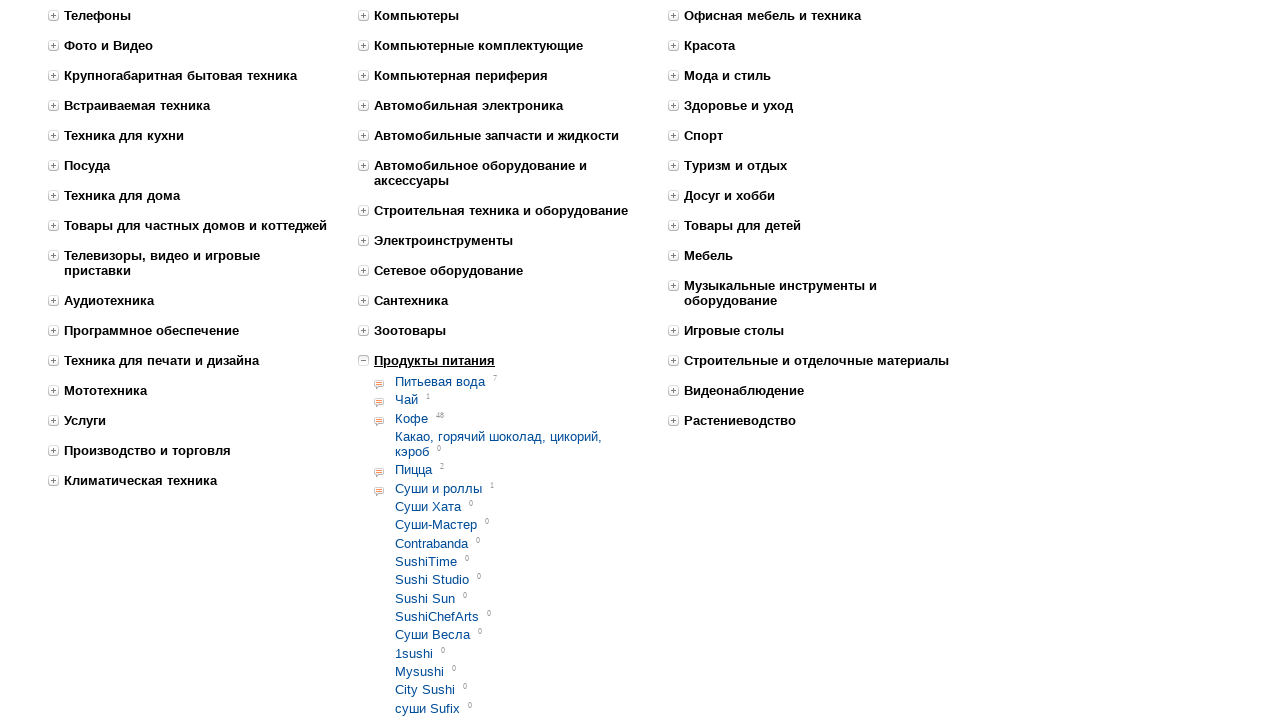